Tests the SCAC code lookup functionality by searching for a code and verifying results are displayed

Starting URL: https://scaccodelookup.com/scac-code-lookup/#

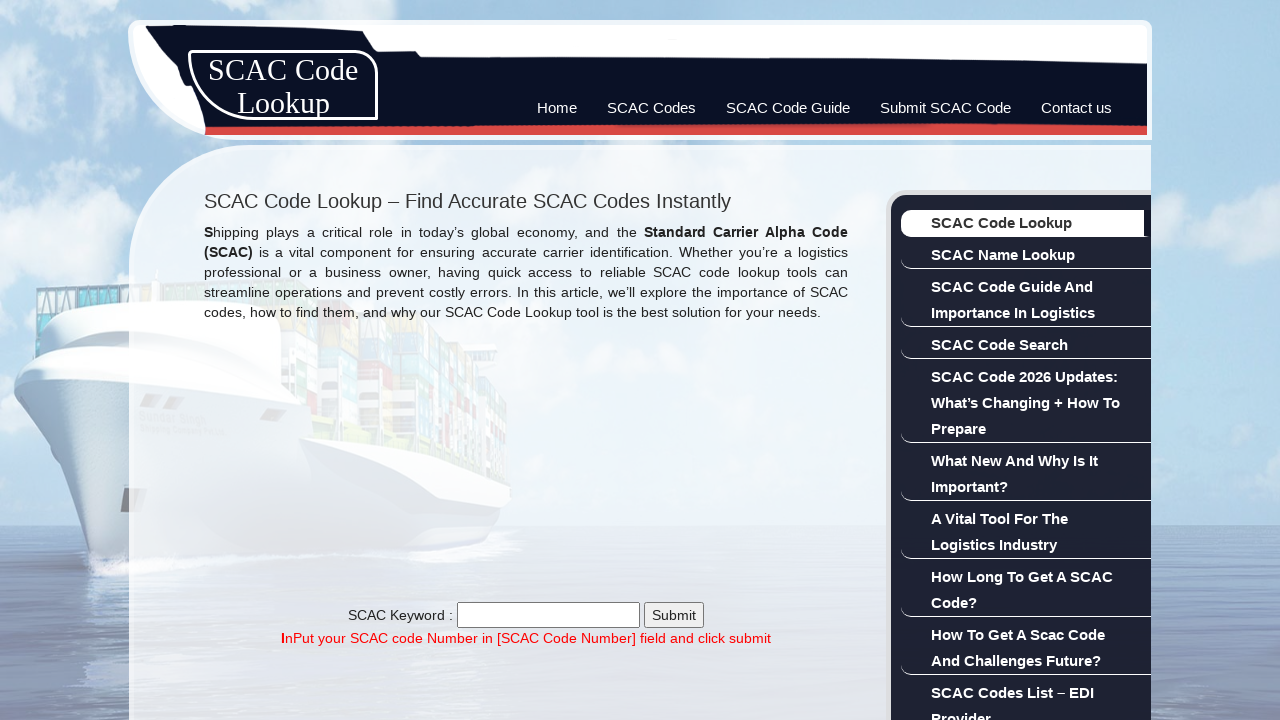

Filled SCAC code search box with 'FDEG' on #code
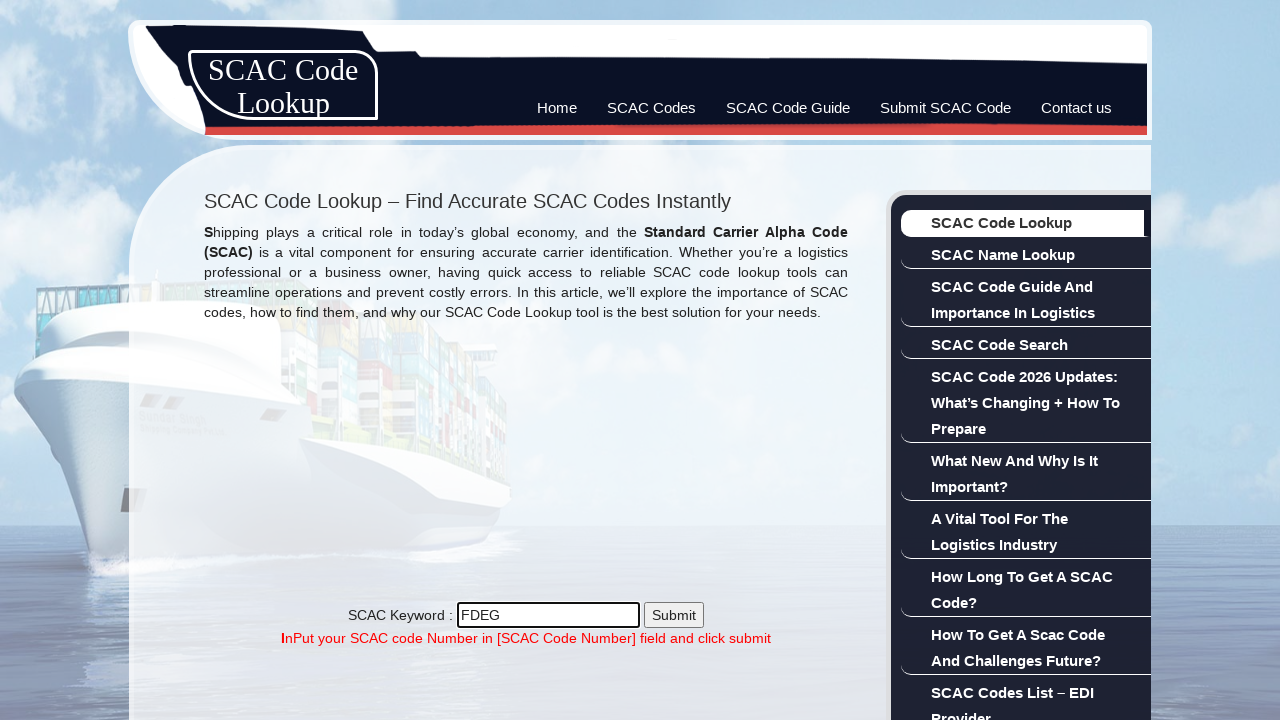

Clicked submit button to search for SCAC code at (674, 615) on #sub
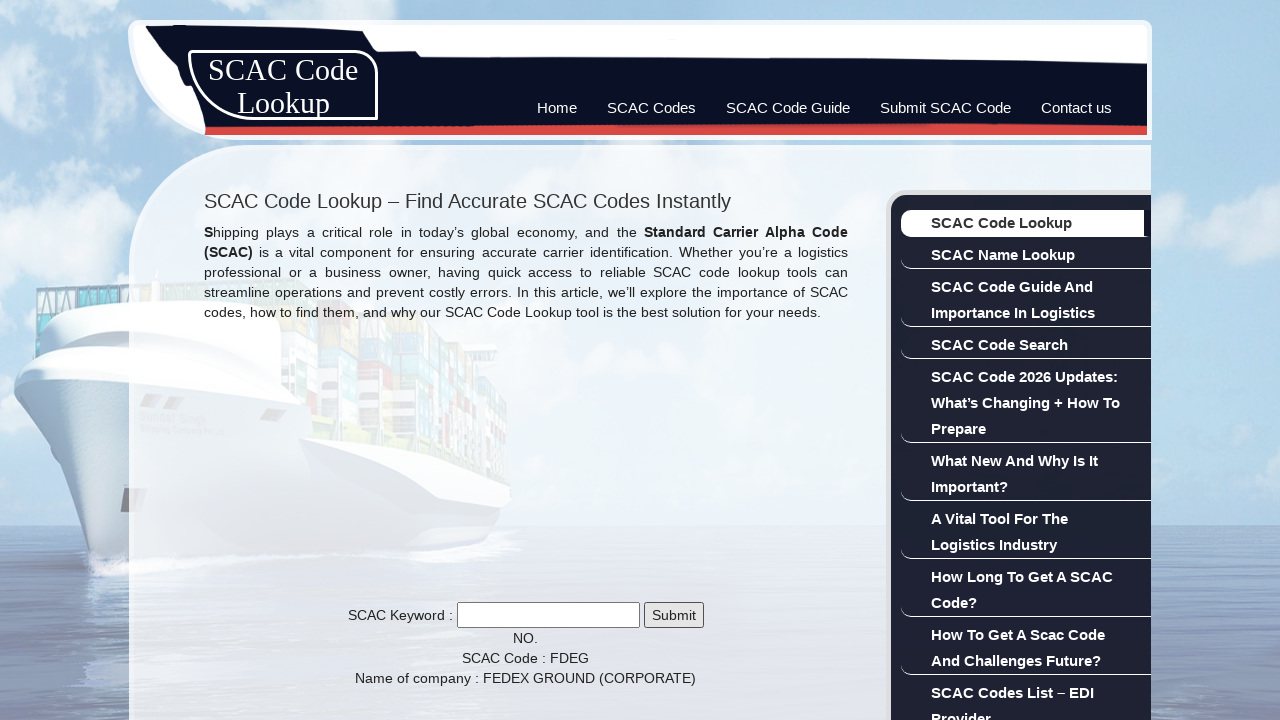

SCAC code lookup results loaded successfully
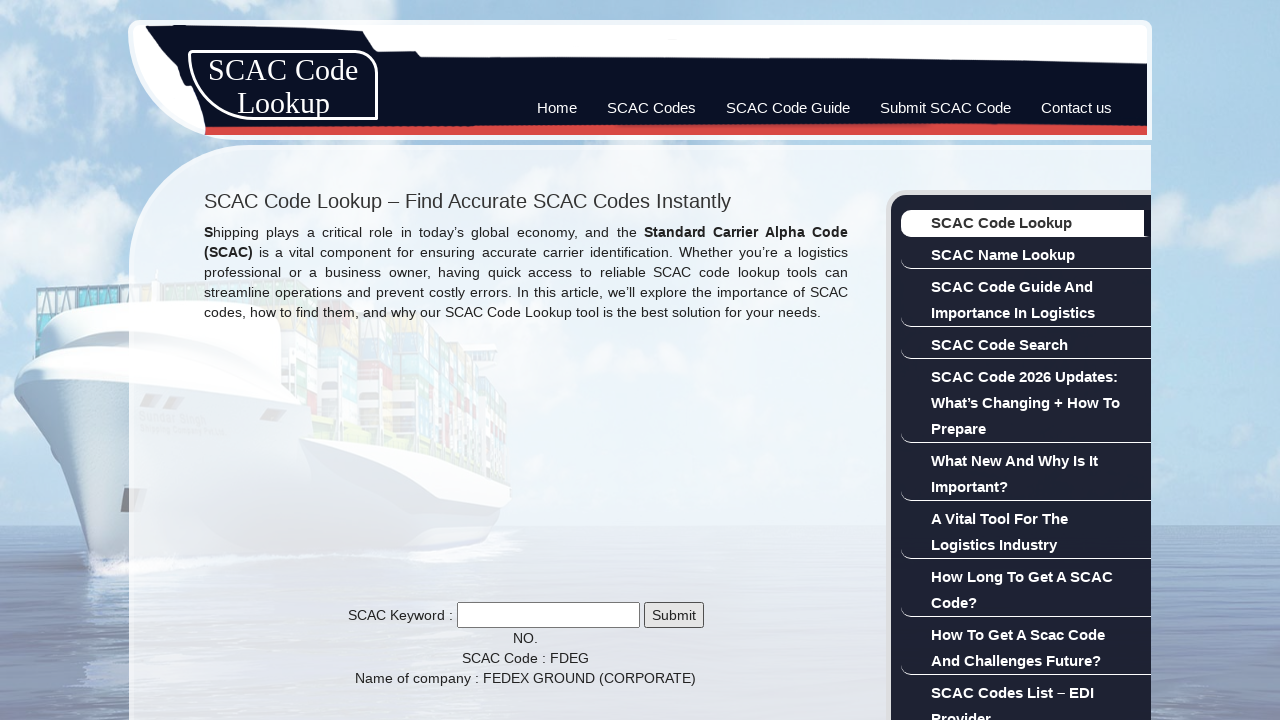

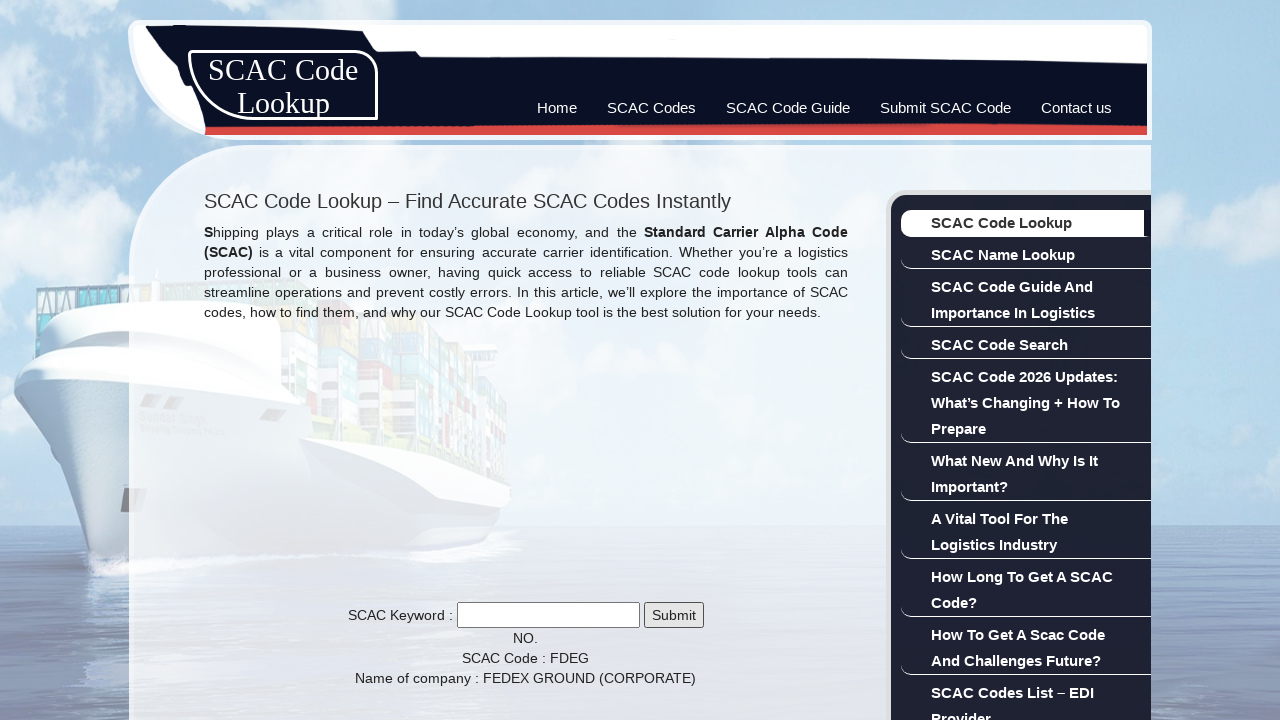